Tests navigation on selenium.dev website by clicking the Documentation link

Starting URL: https://www.selenium.dev/

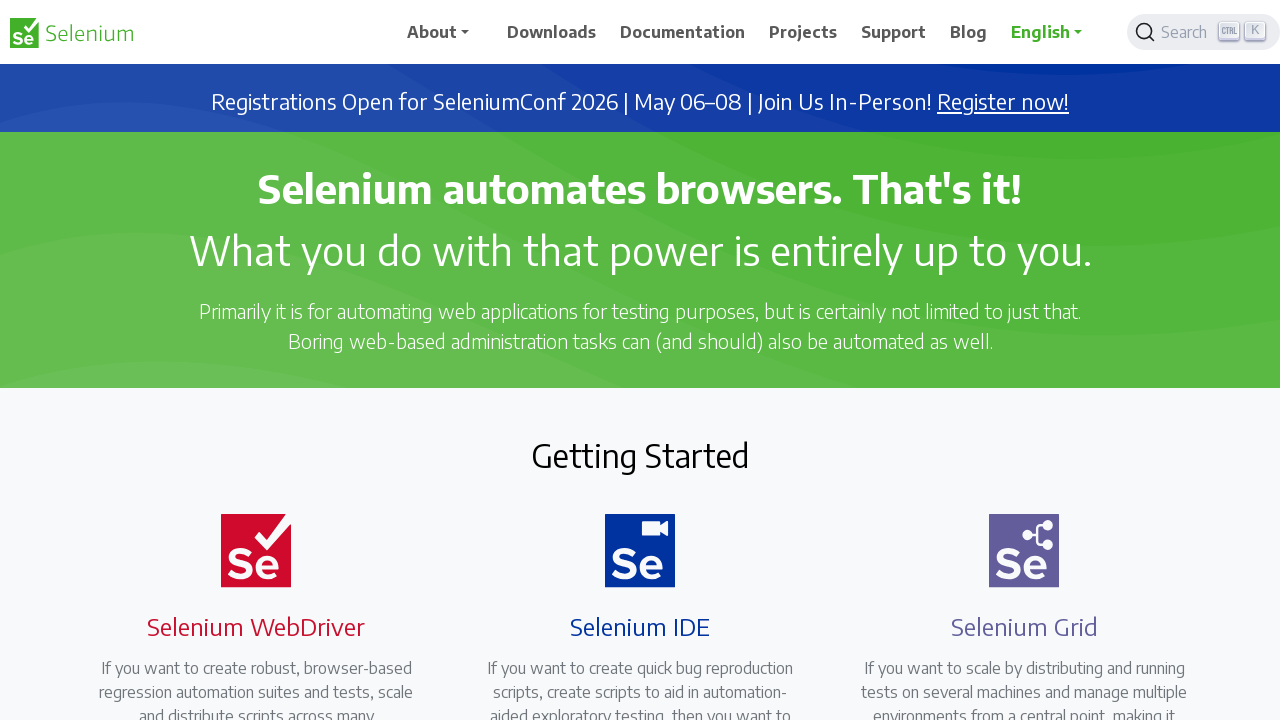

Navigated to https://www.selenium.dev/
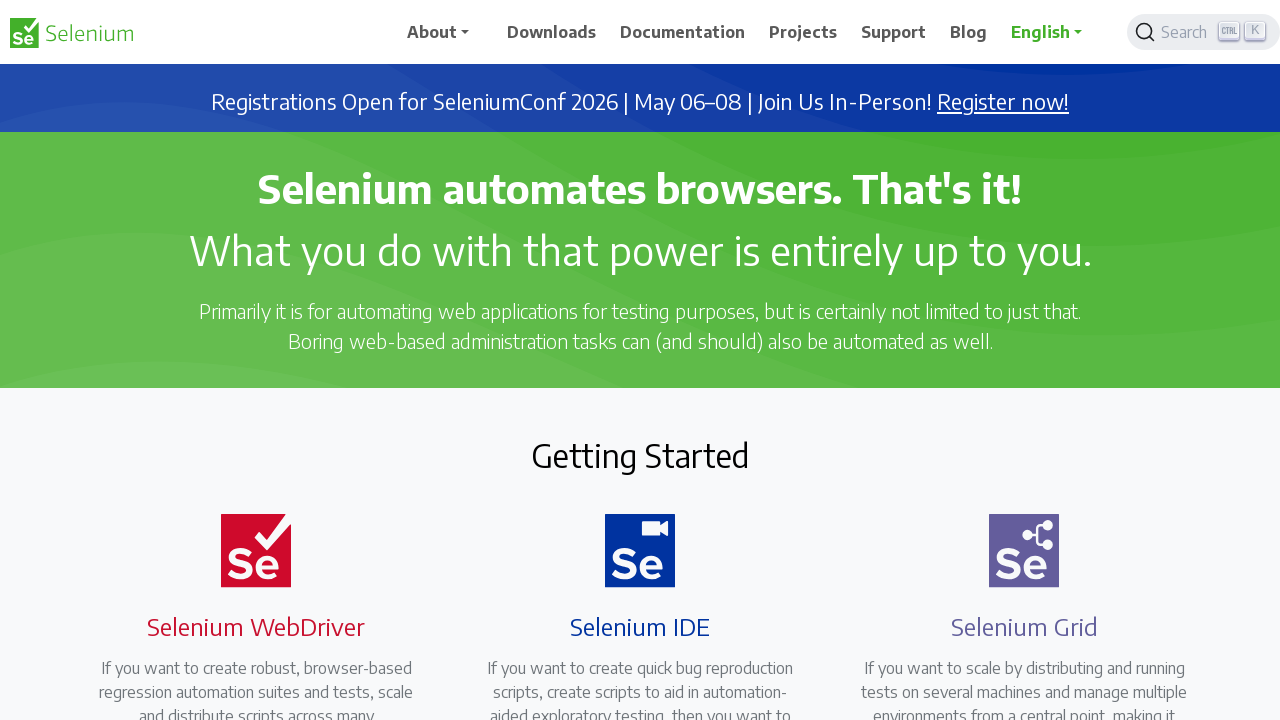

Clicked on Documentation link at (683, 32) on text=Documentation
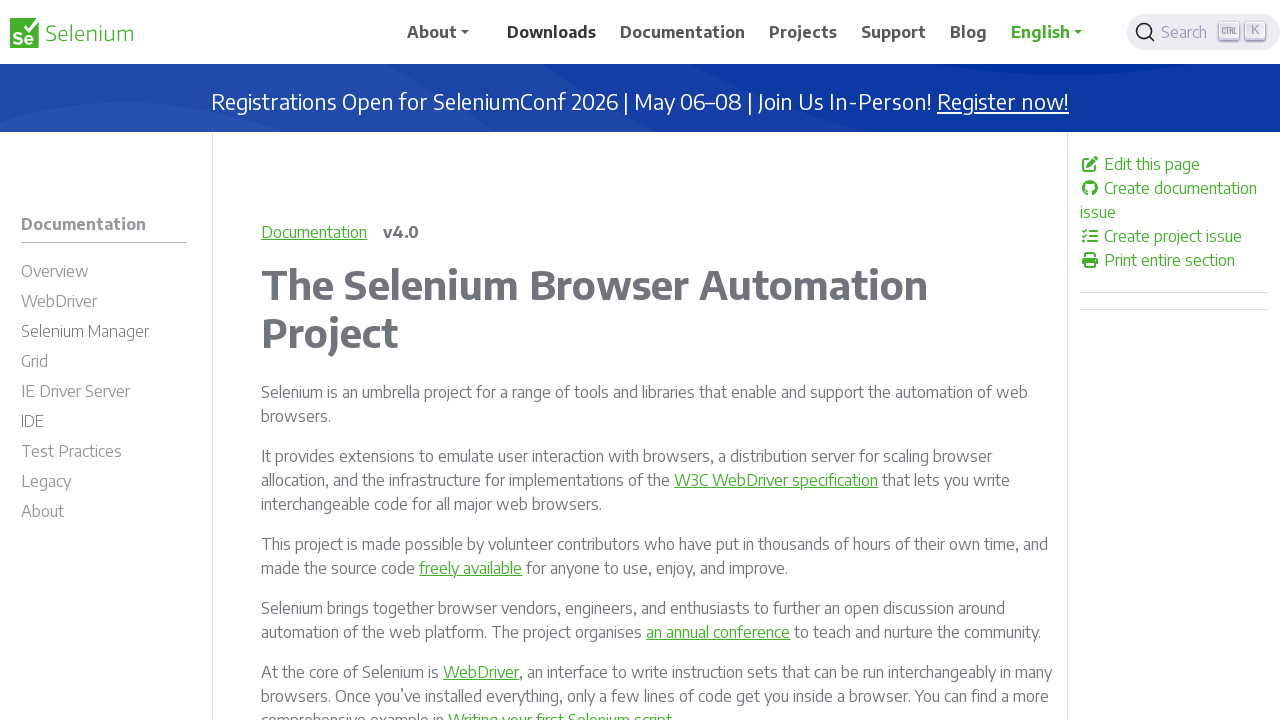

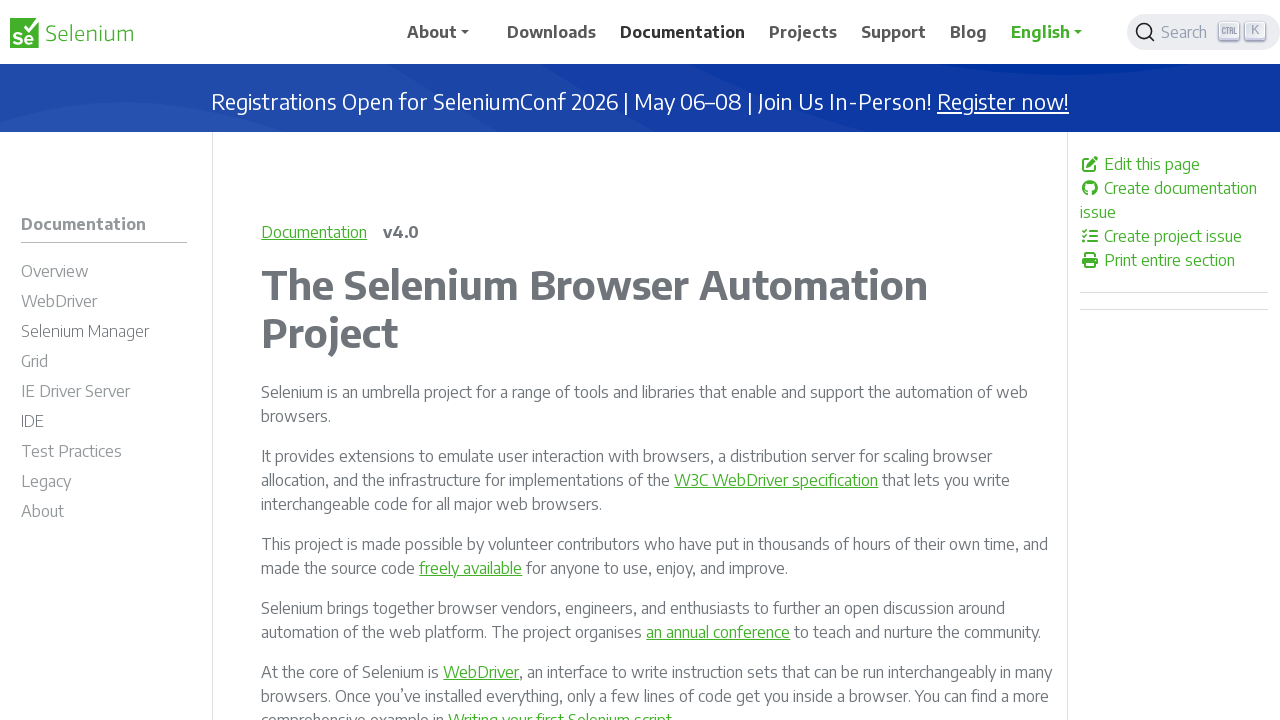